Tests the ASU Sun Devils tickets page search functionality by entering a sport name in the search bar and verifying that game results or a "no games" message is displayed.

Starting URL: https://sundevils.com/tickets

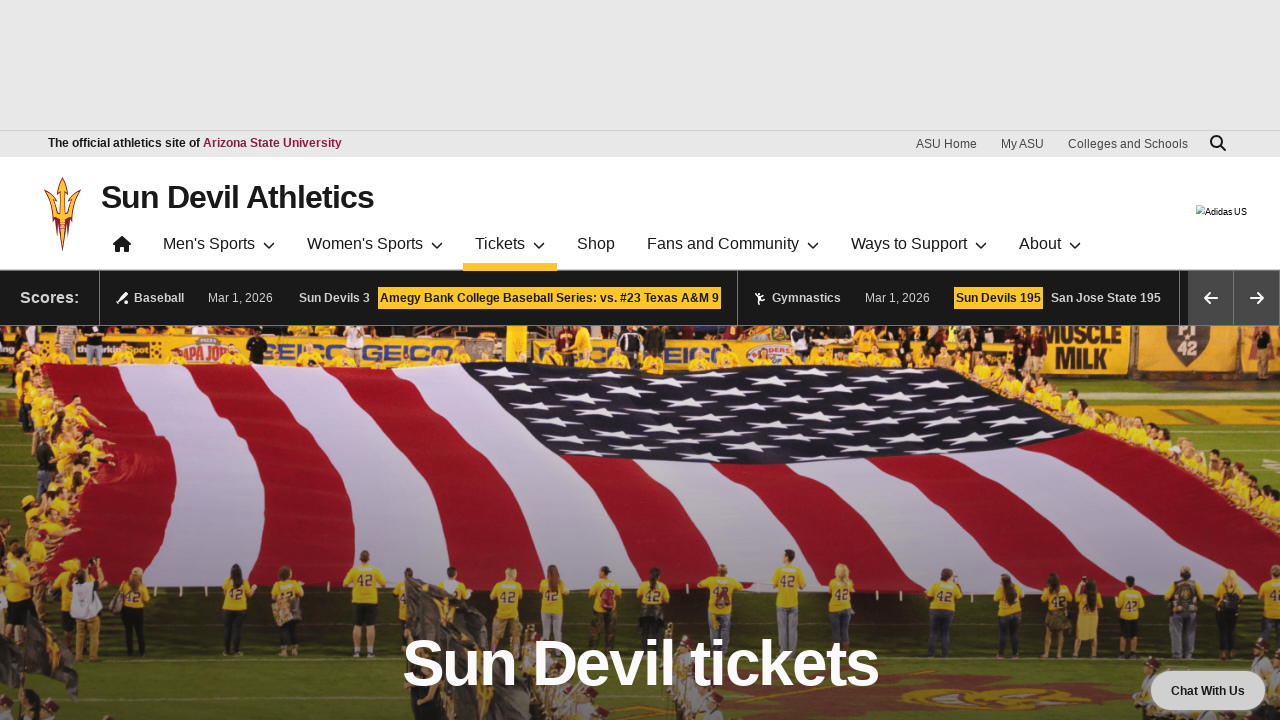

Search bar element loaded on ASU Sun Devils tickets page
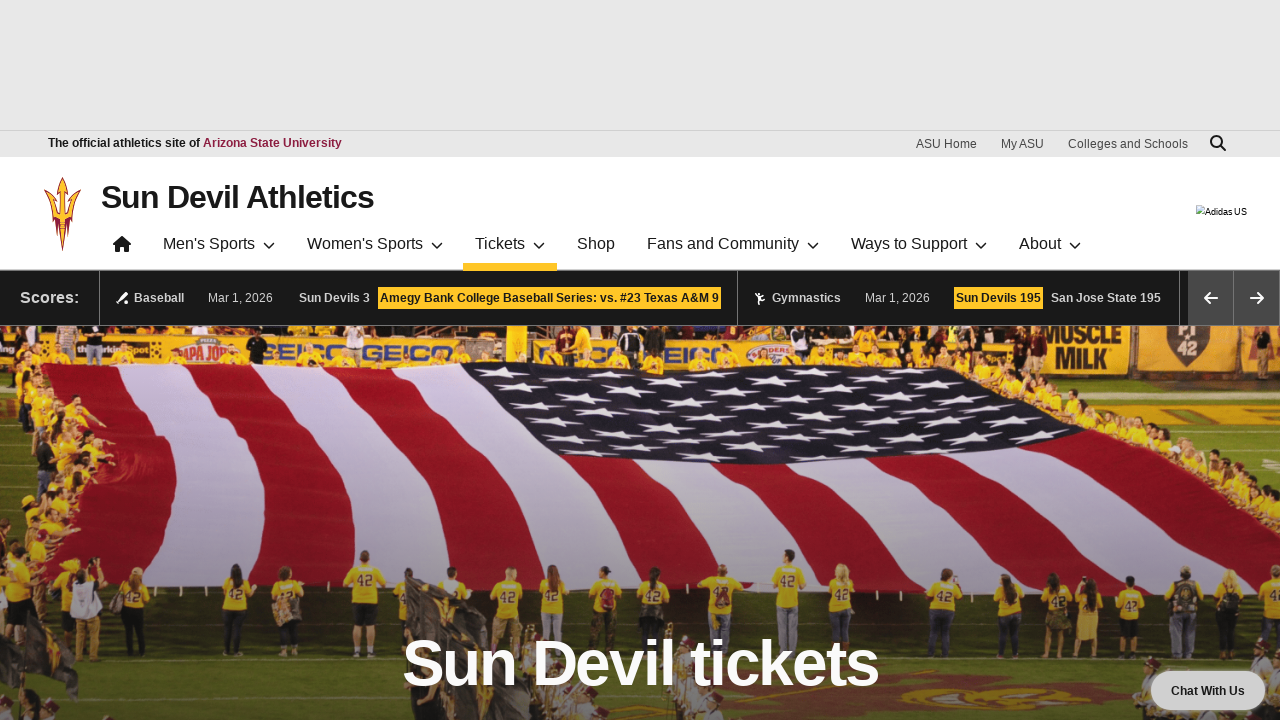

Cleared search bar input field
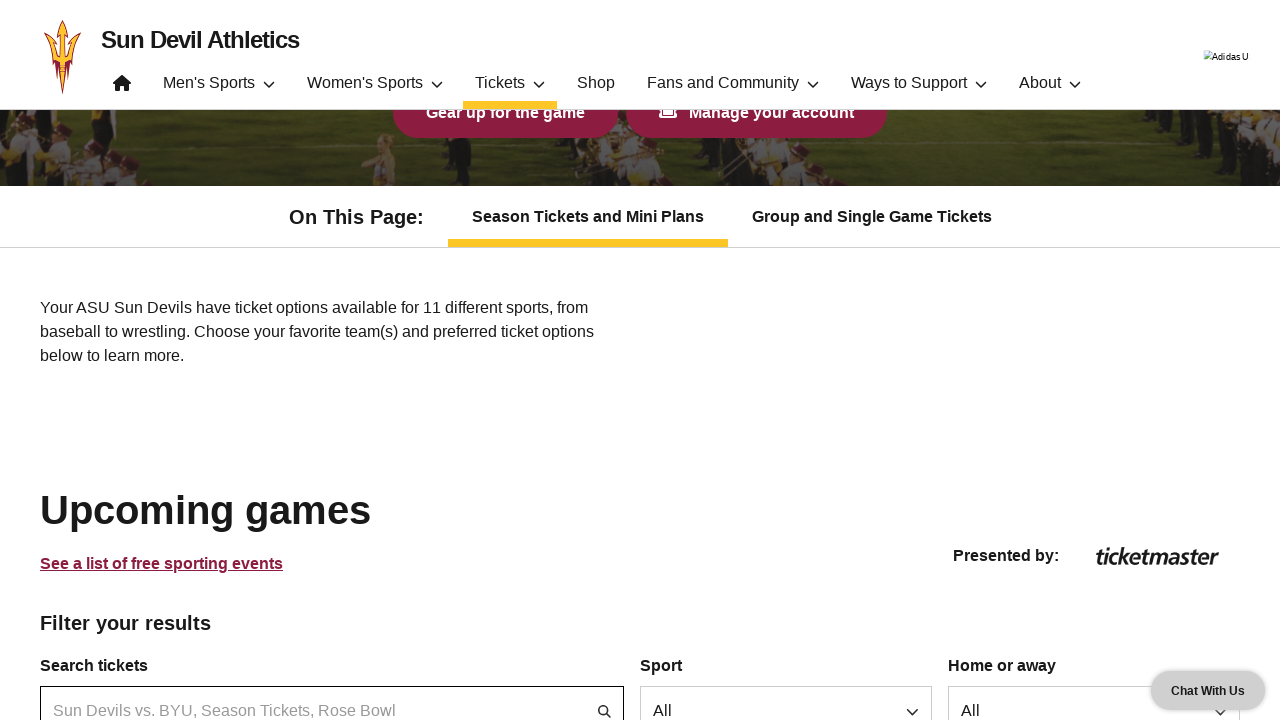

Entered 'football' in search bar
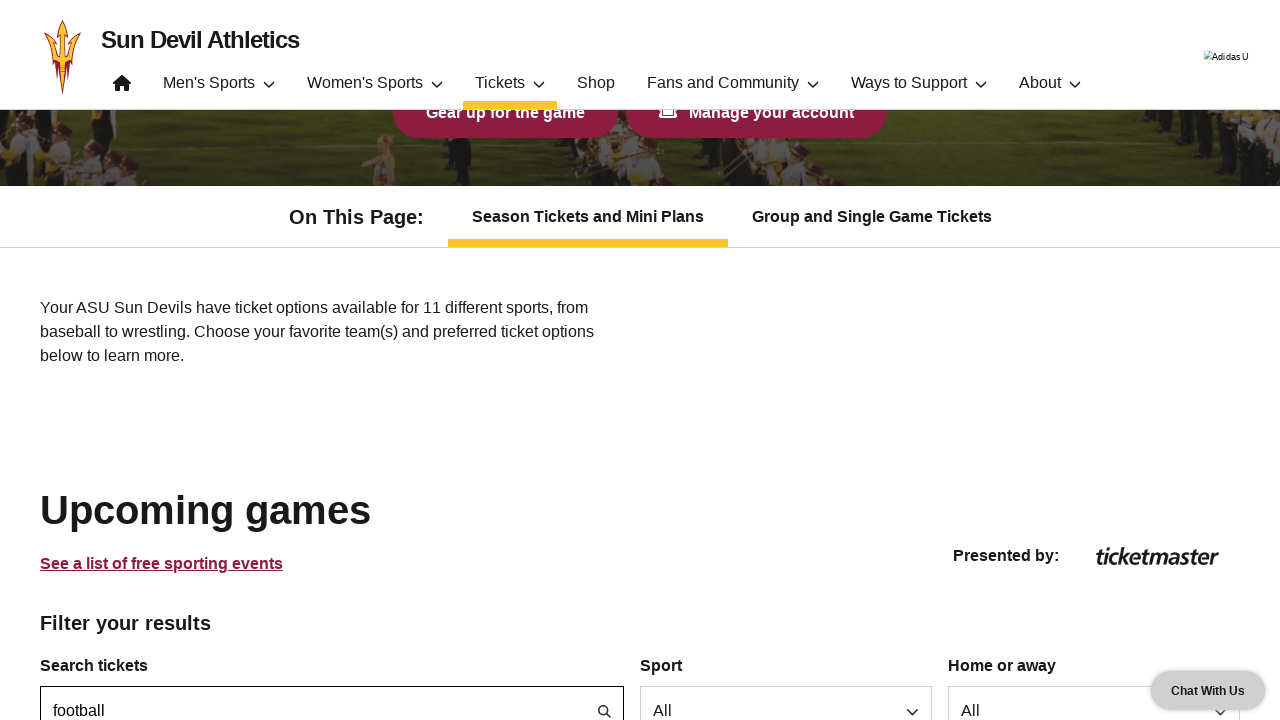

Pressed Enter to submit search query
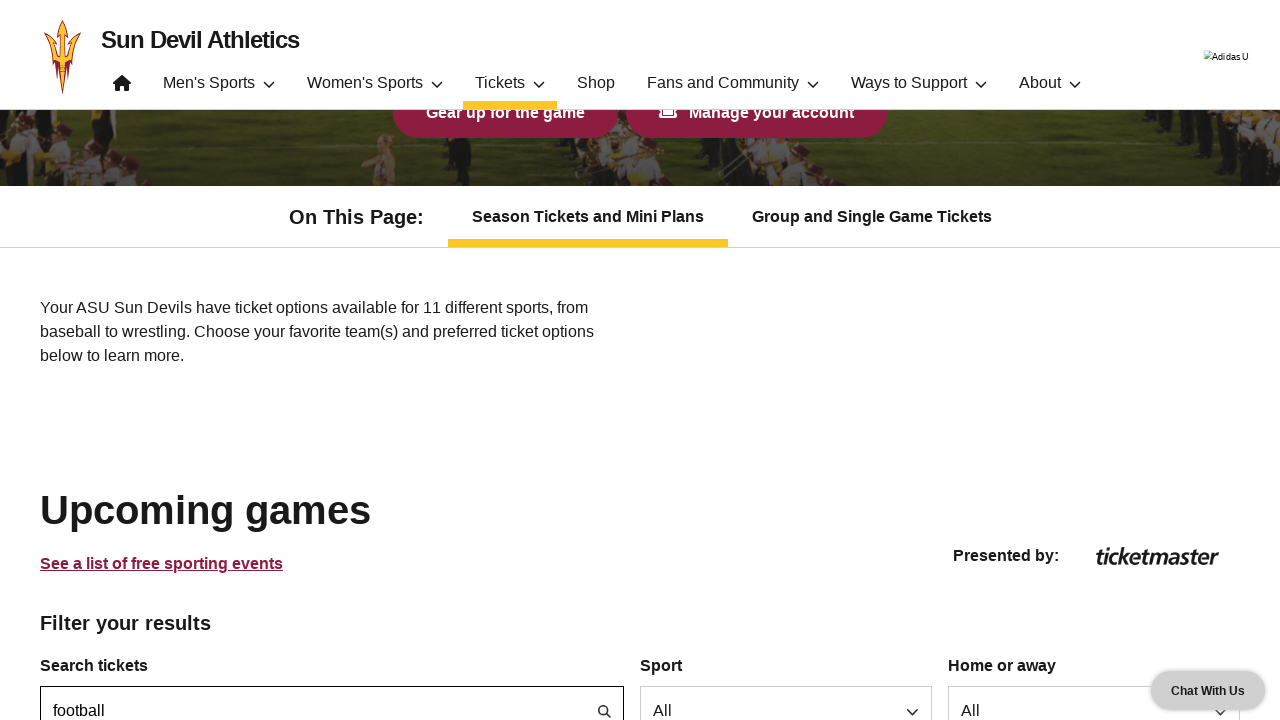

Waited 2 seconds for search results to load
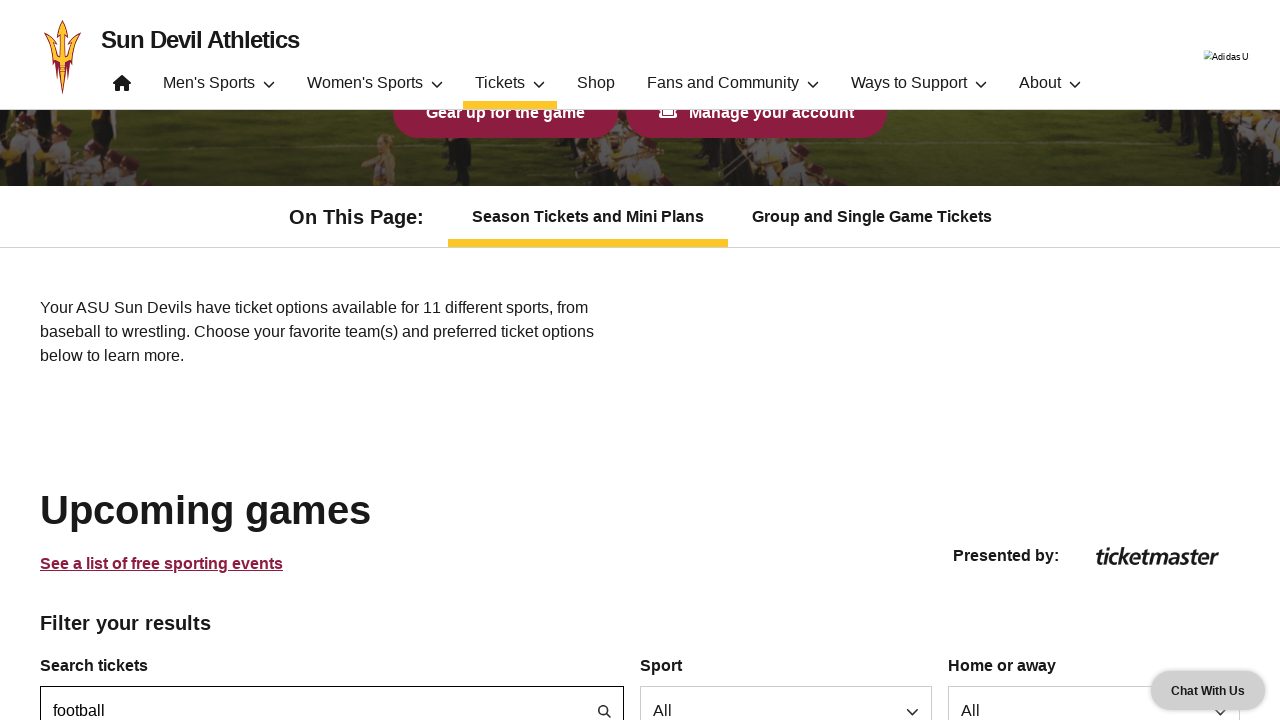

Game results or 'no games' message appeared
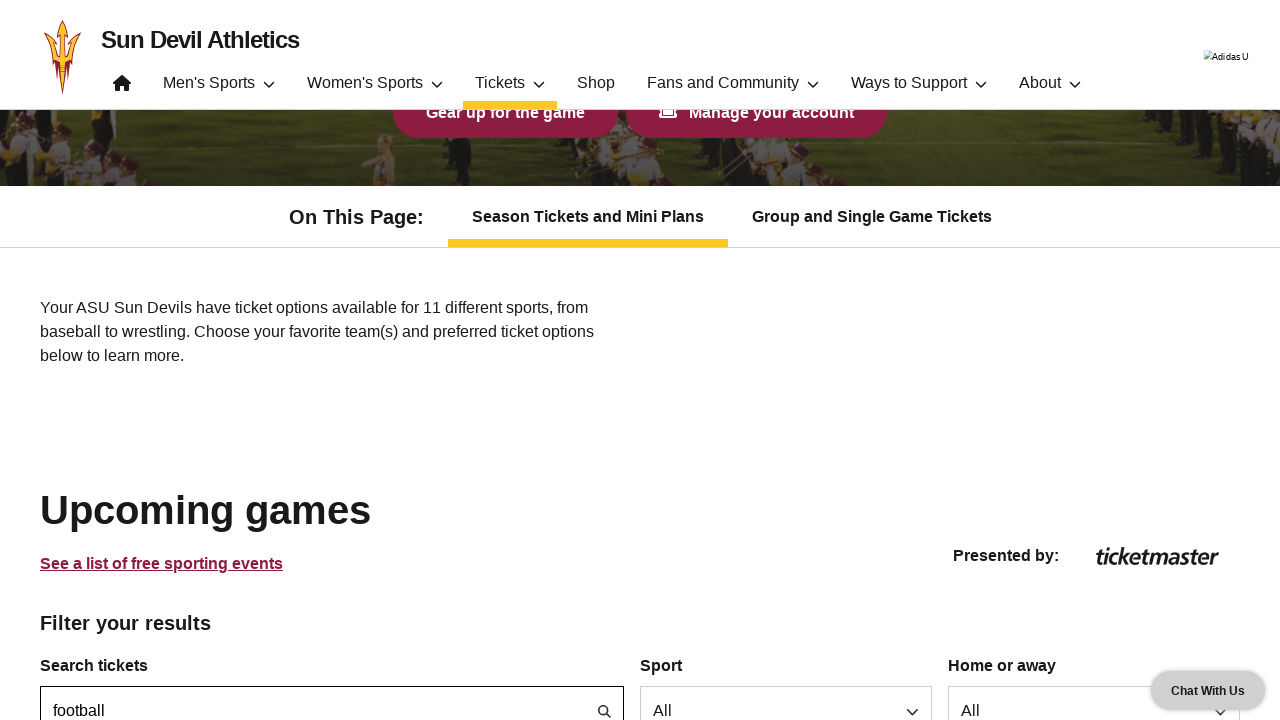

Query results: found 10 game result(s)
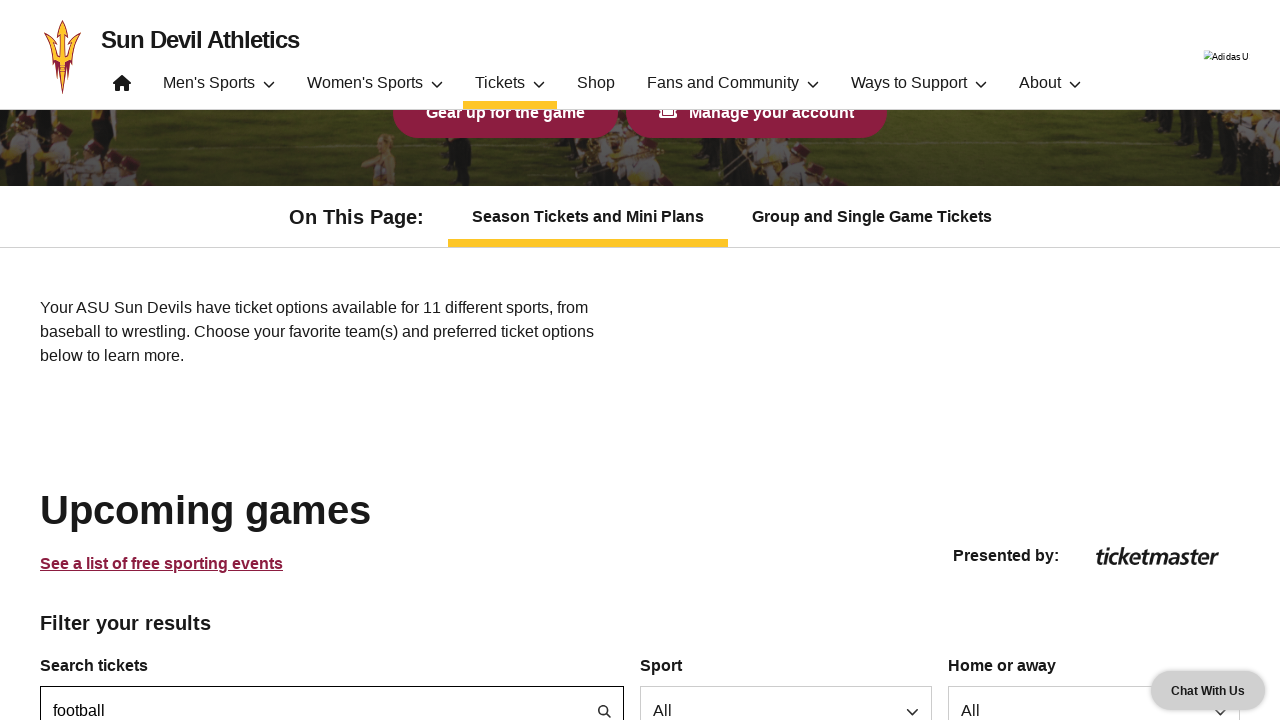

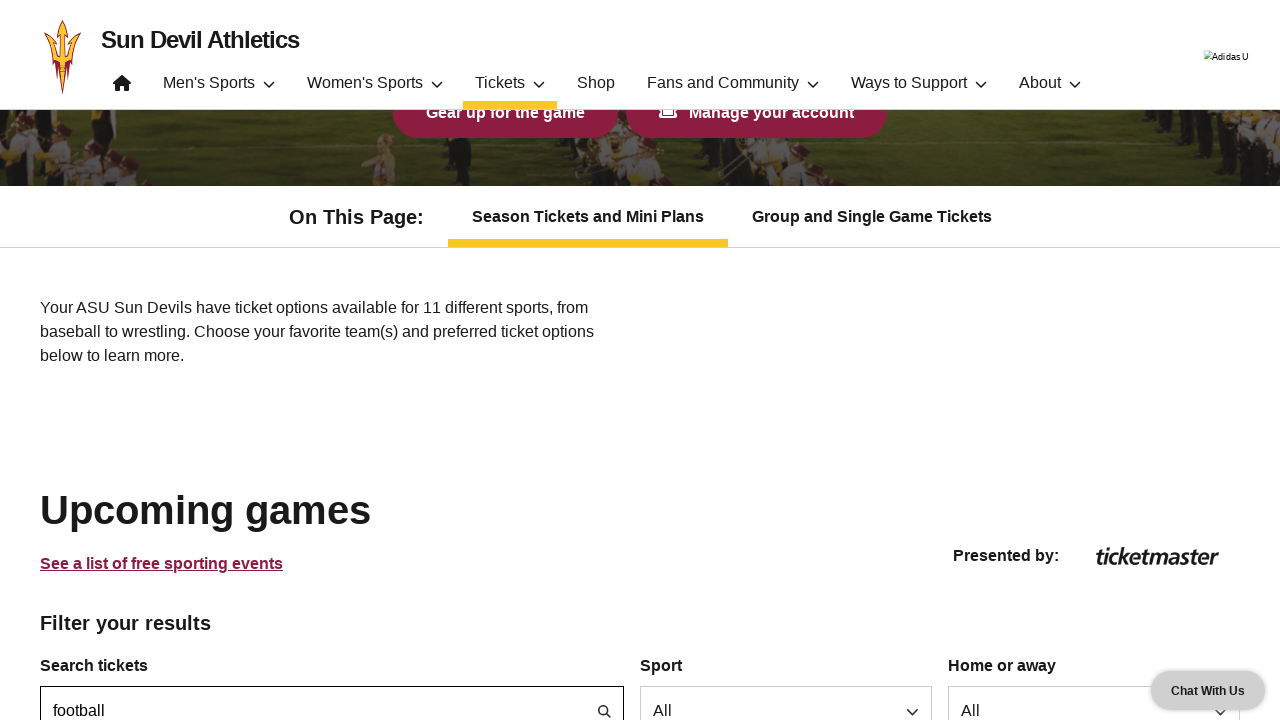